Tests sorting the Due column in ascending order by clicking the column header and verifying the values are sorted correctly using CSS pseudo-class selectors.

Starting URL: http://the-internet.herokuapp.com/tables

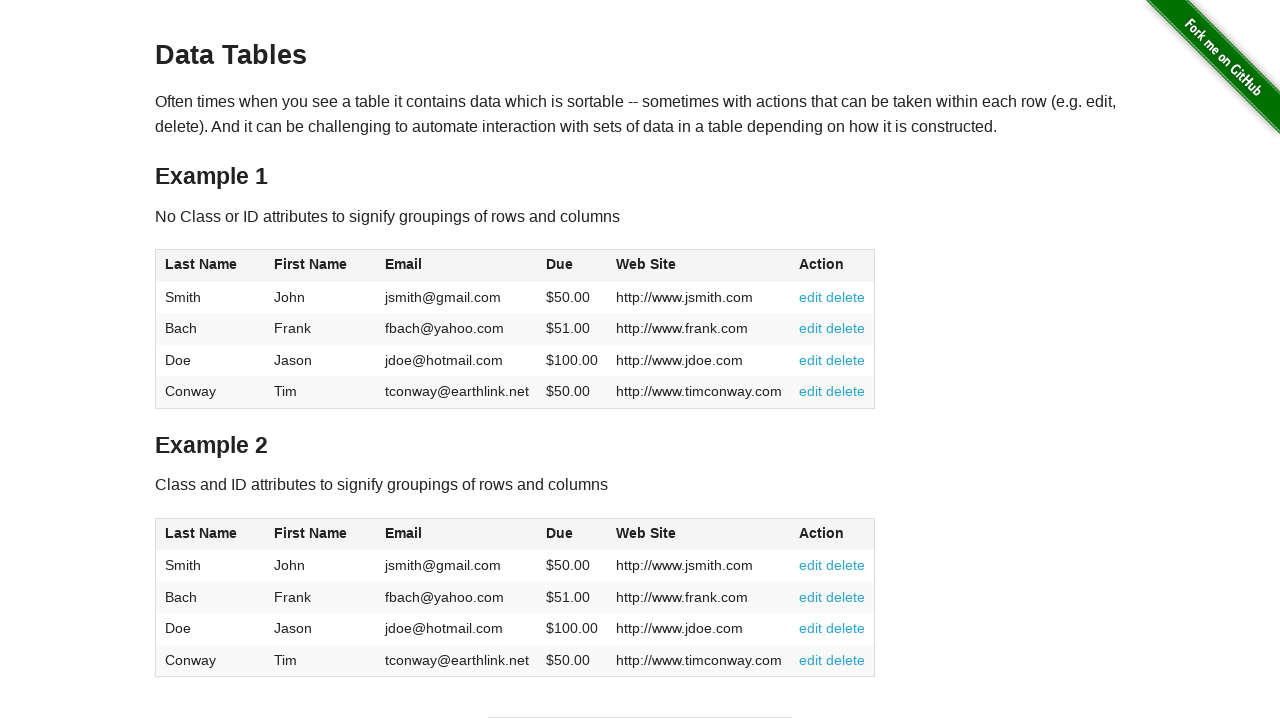

Clicked the Due column header (4th column) to sort in ascending order at (572, 266) on #table1 thead tr th:nth-child(4)
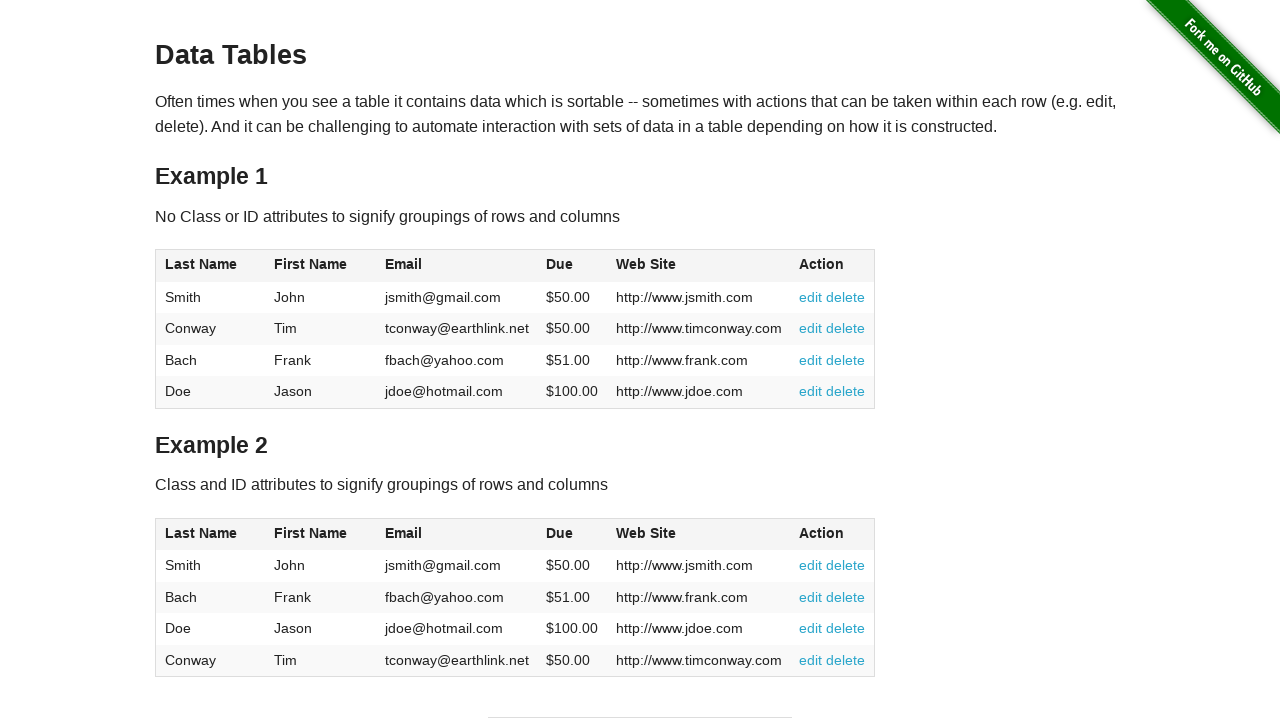

Table updated and Due column cells are visible
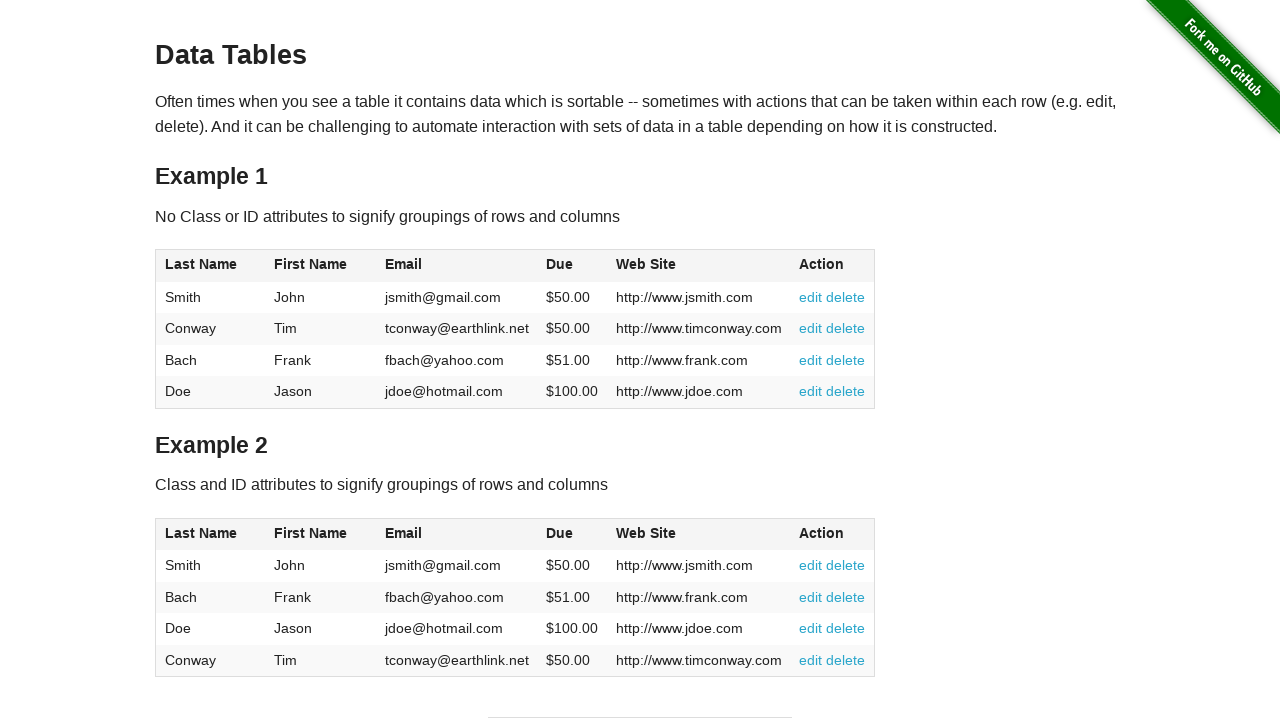

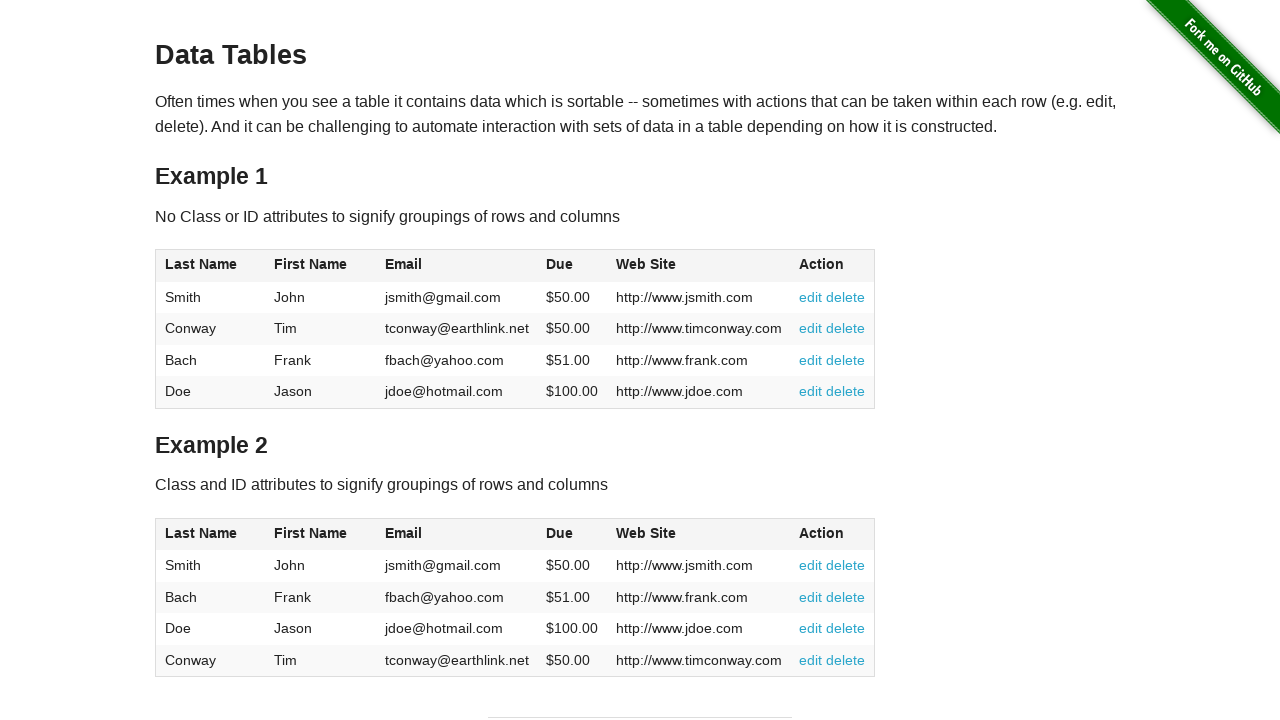